Tests radio button interaction on W3Schools TryIt editor by switching to an iframe and clicking a radio button if it's not already selected.

Starting URL: https://www.w3schools.com/tags/tryit.asp?filename=tryhtml5_input_type_radio

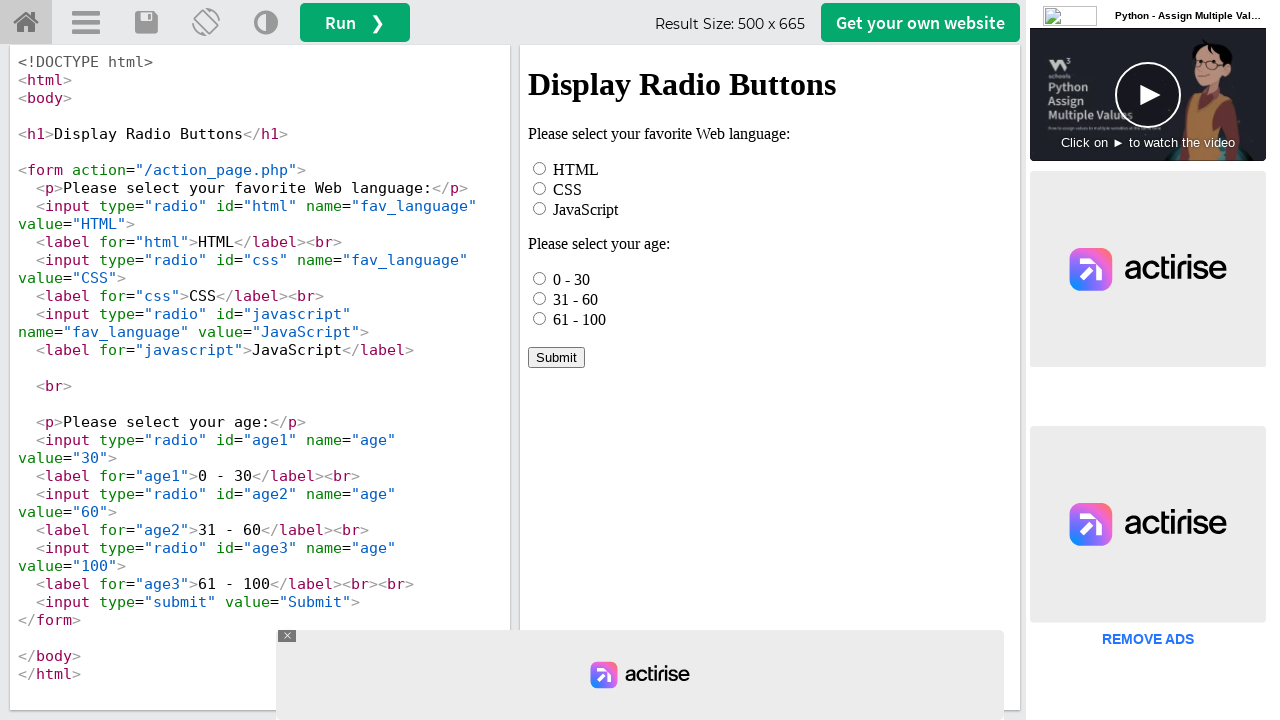

Located iframe with ID 'iframeResult'
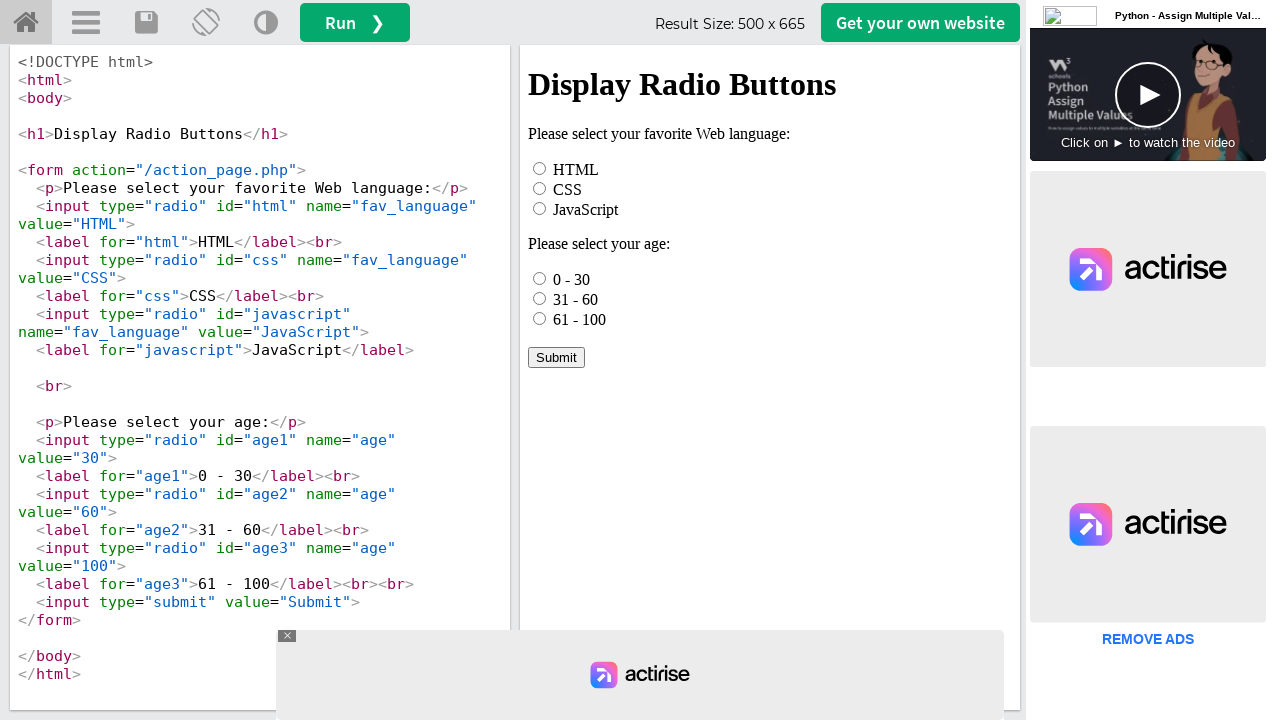

Located radio button with ID 'html' in iframe
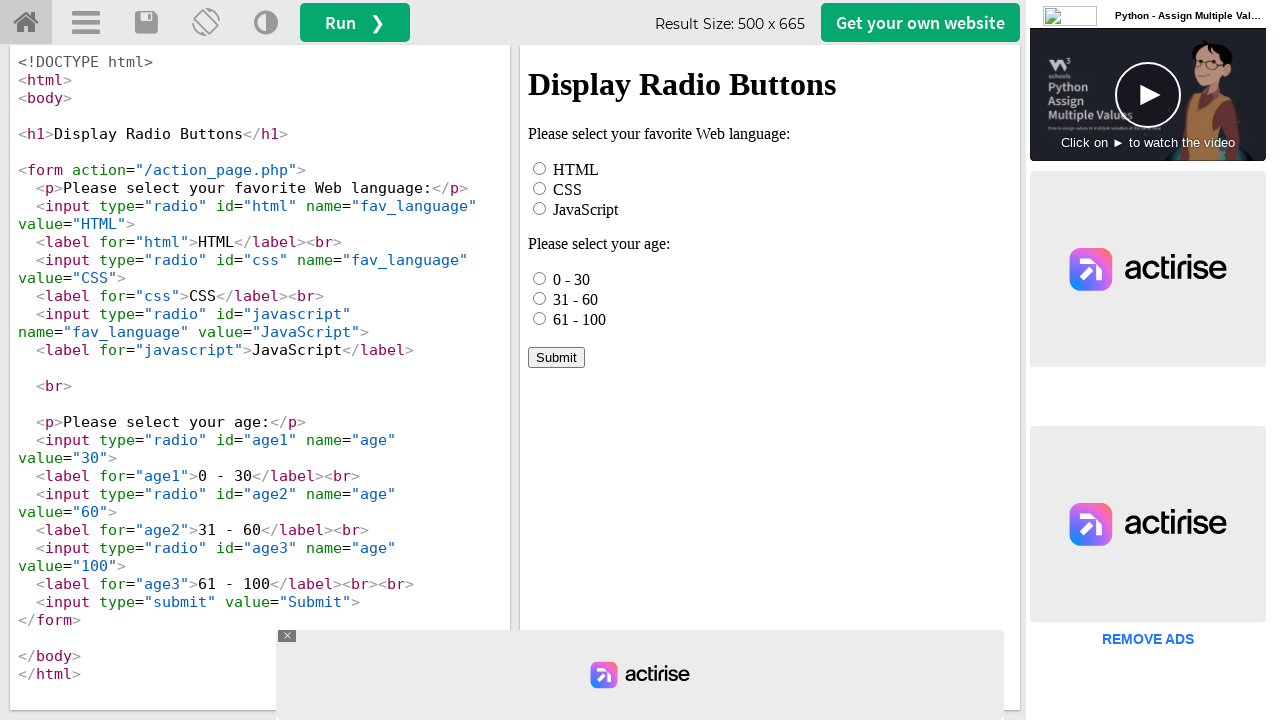

Radio button was not selected, clicked it at (540, 168) on #iframeResult >> internal:control=enter-frame >> xpath=//*[@id="html"]
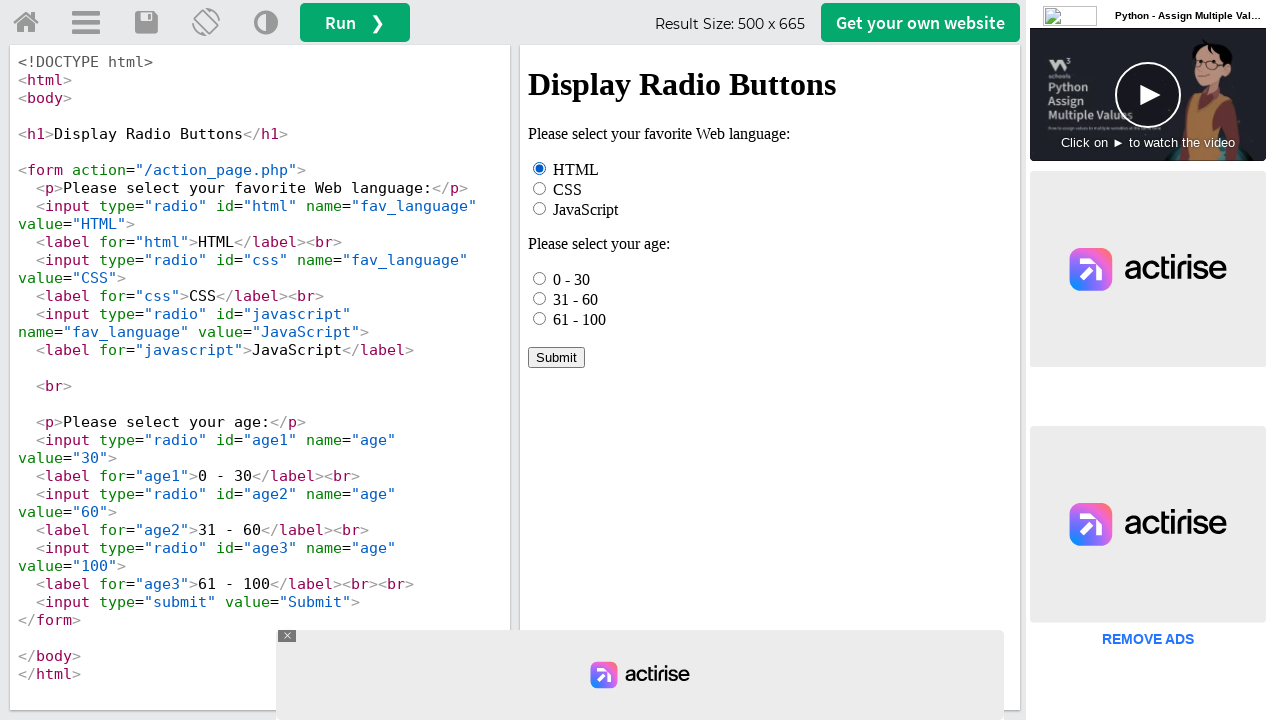

Waited 1 second to observe radio button state
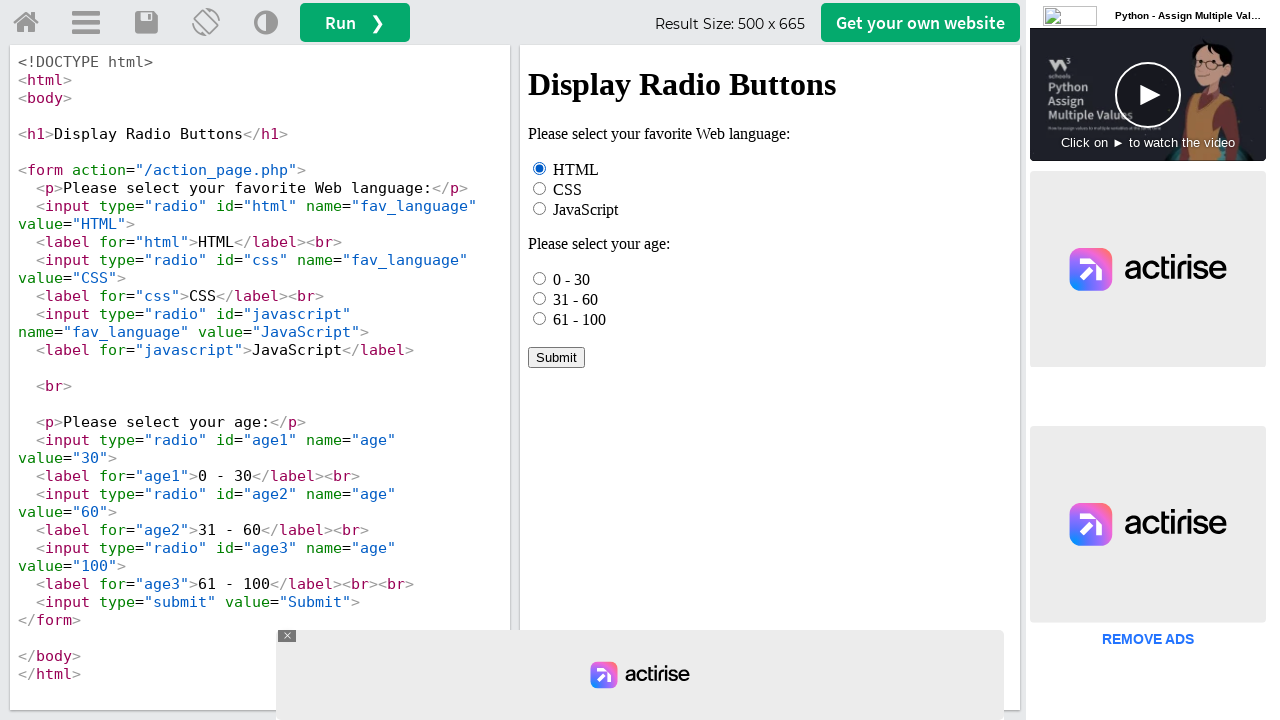

Radio button was selected on second check
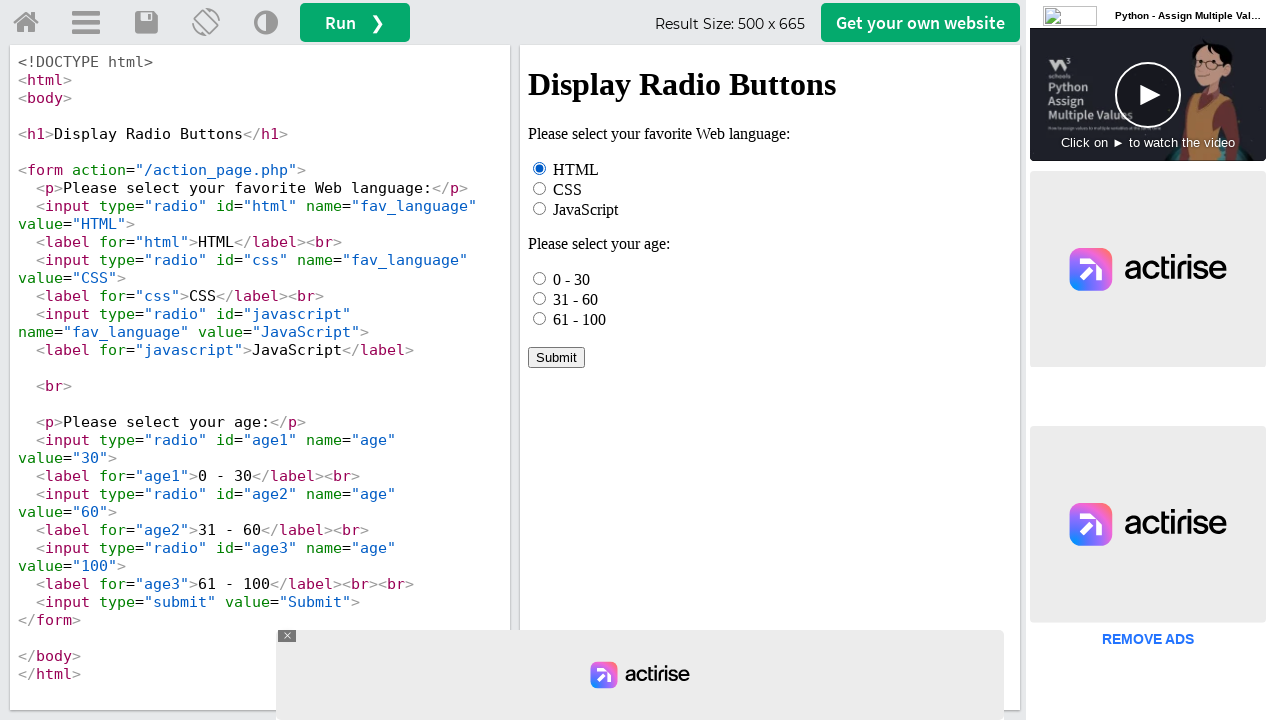

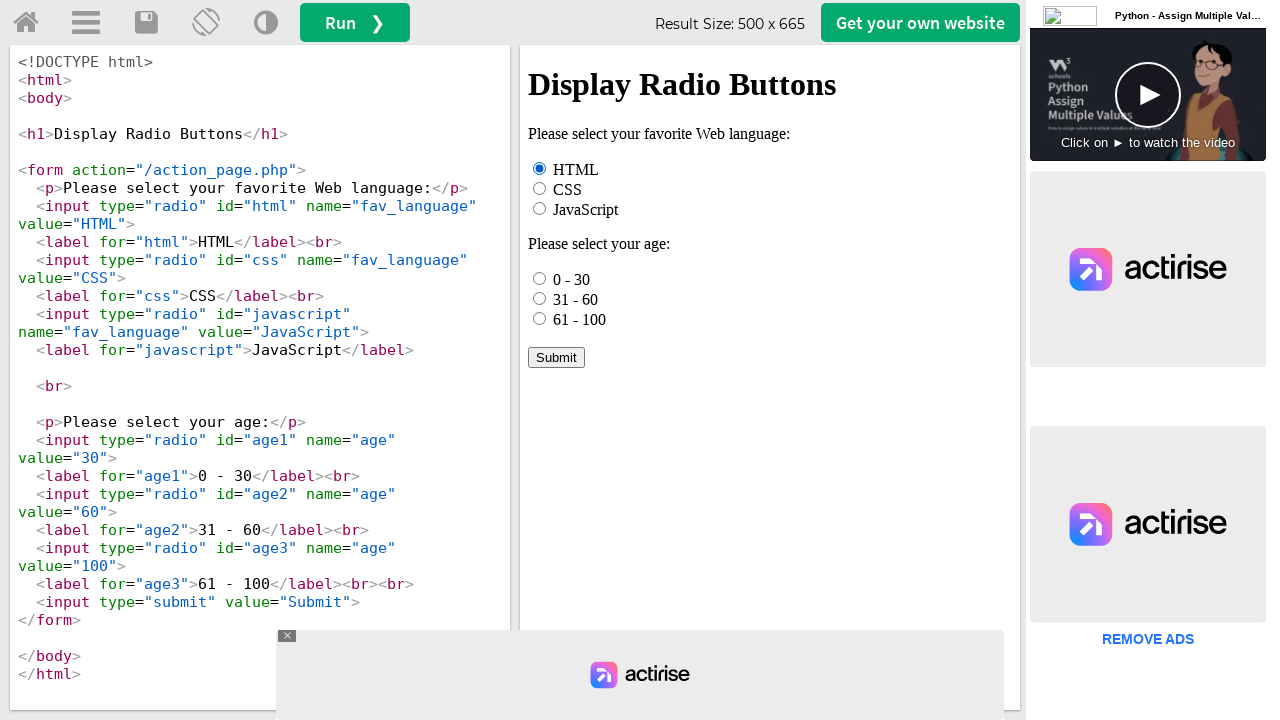